Tests closing a modal dialog by pressing Escape key on the OK button.

Starting URL: https://testpages.eviltester.com/styled/alerts/fake-alert-test.html

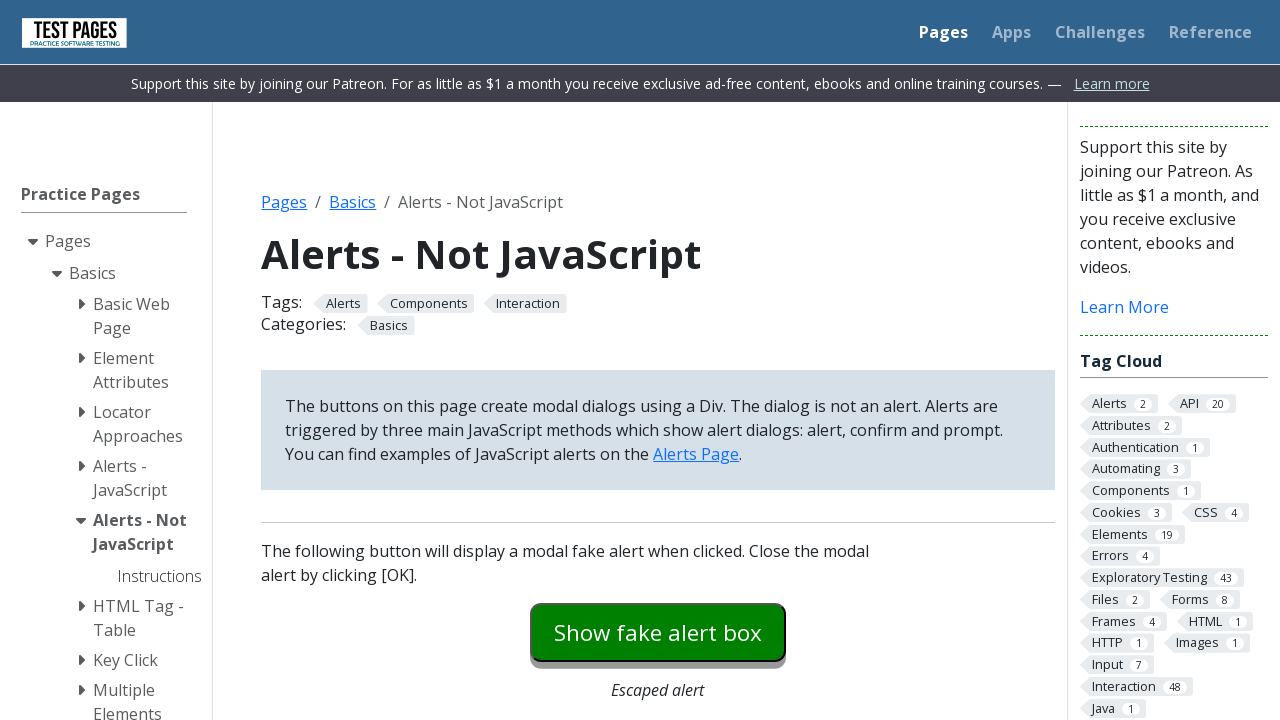

Clicked button to open modal dialog at (658, 360) on #modaldialog
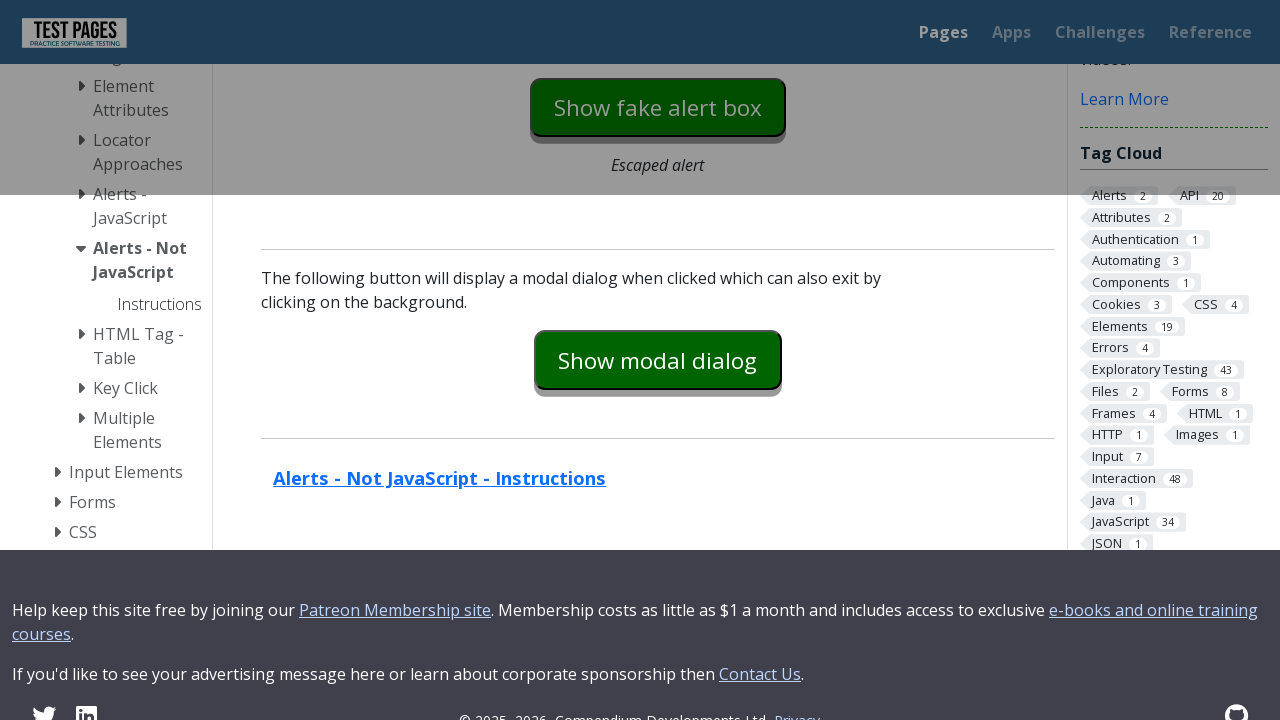

Modal dialog text became visible
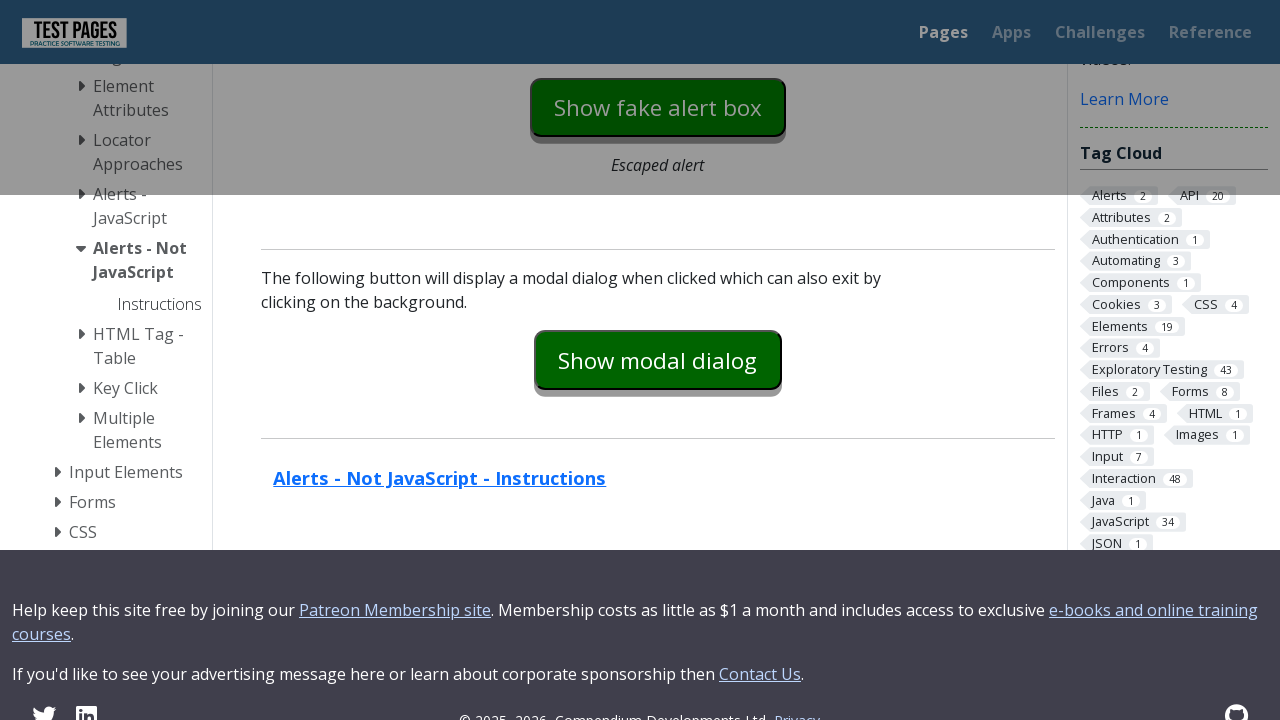

Pressed Escape key on OK button to close modal on #dialog-ok
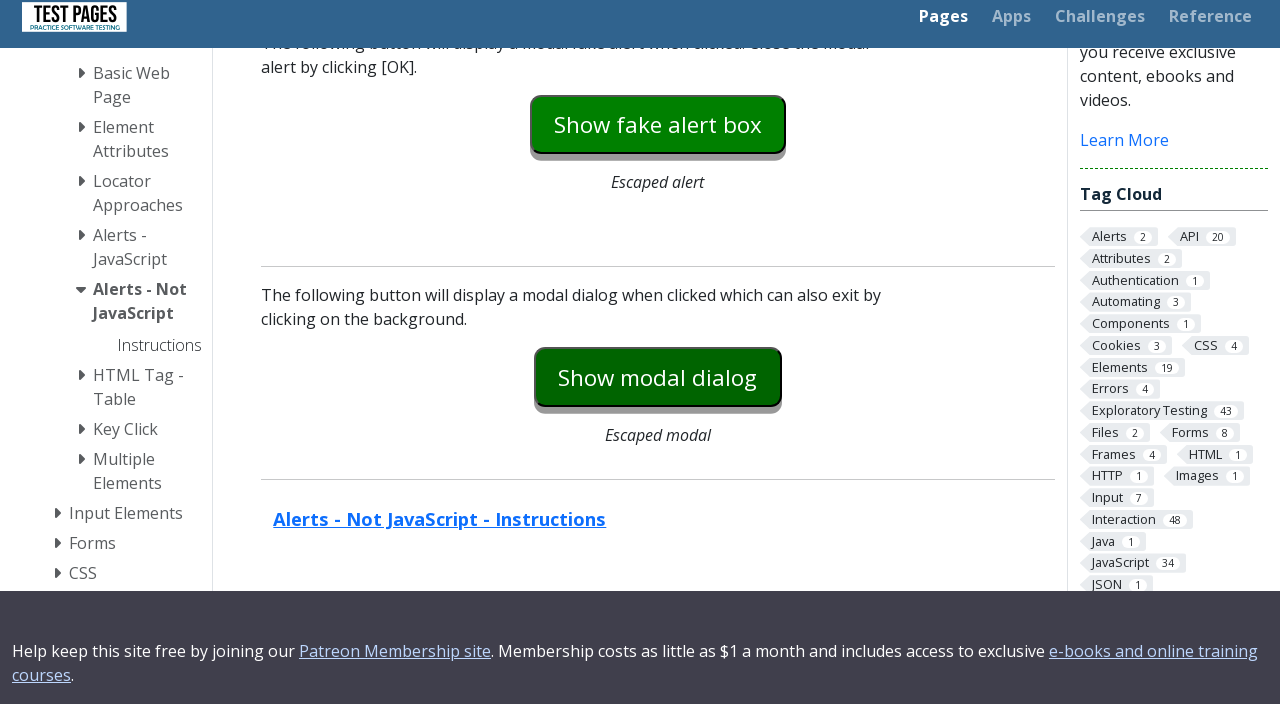

Modal dialog was closed and is no longer visible
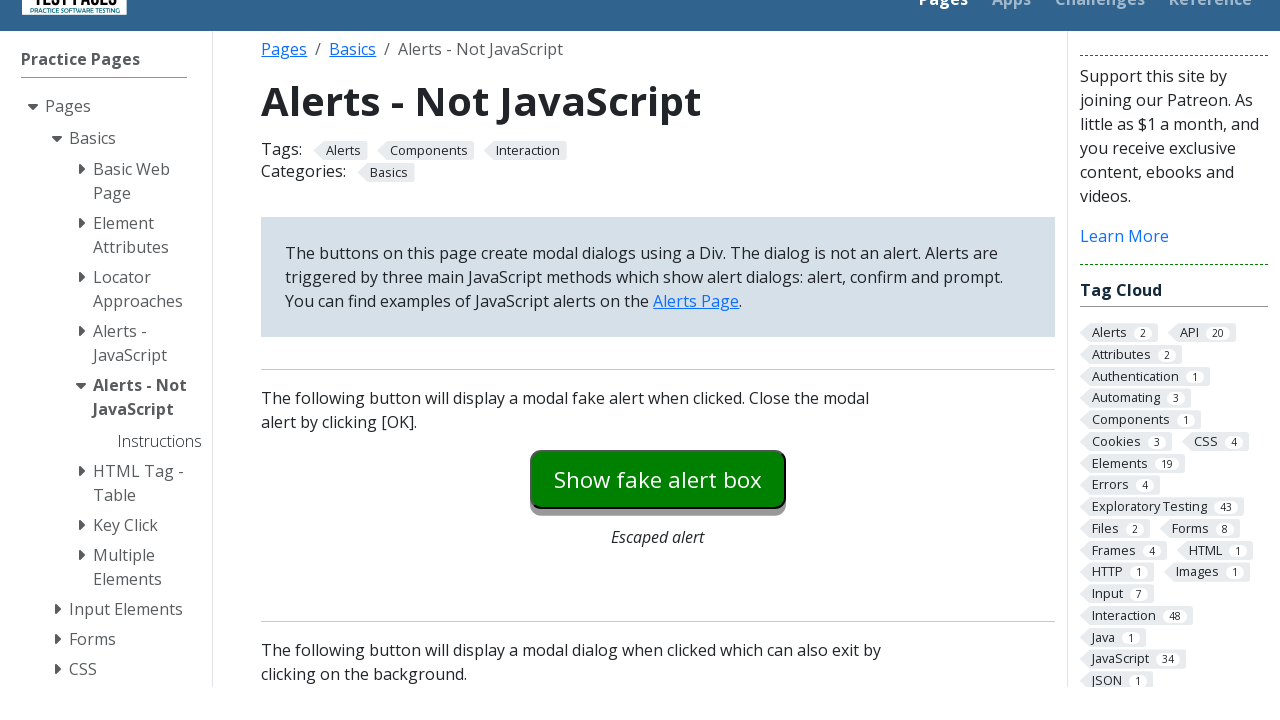

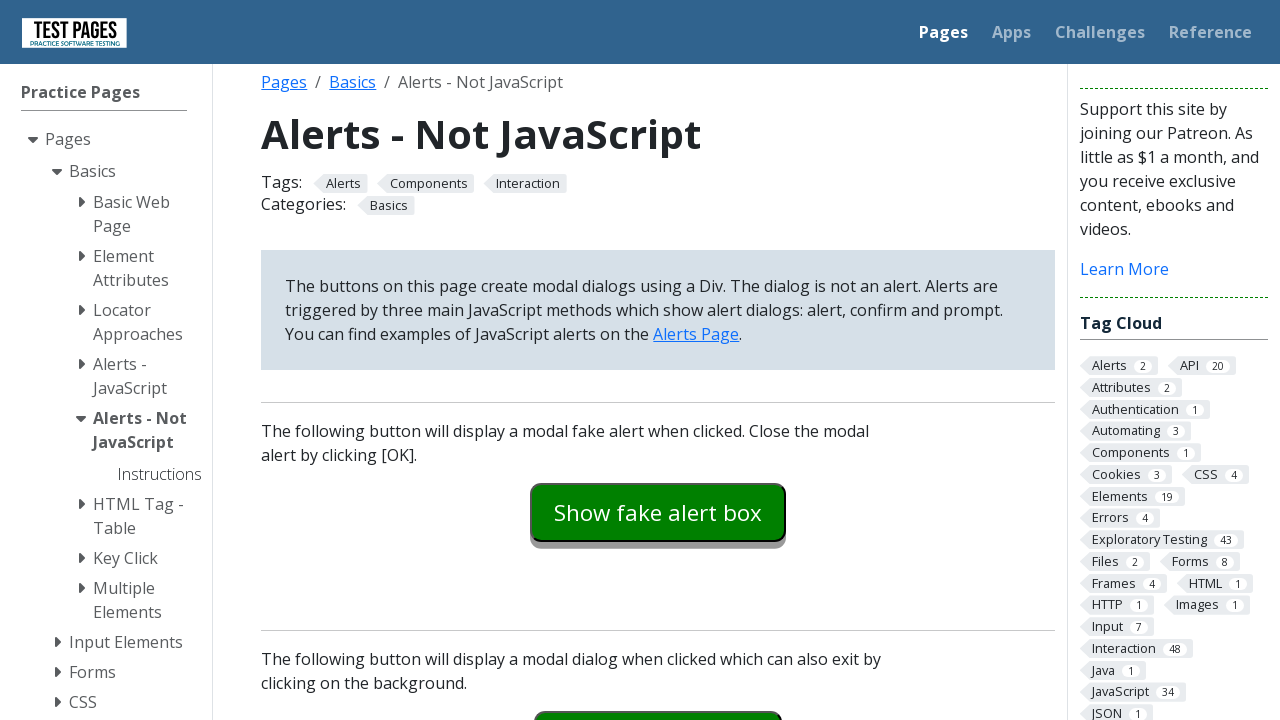